Tests that entered text is trimmed when editing a todo item

Starting URL: https://demo.playwright.dev/todomvc

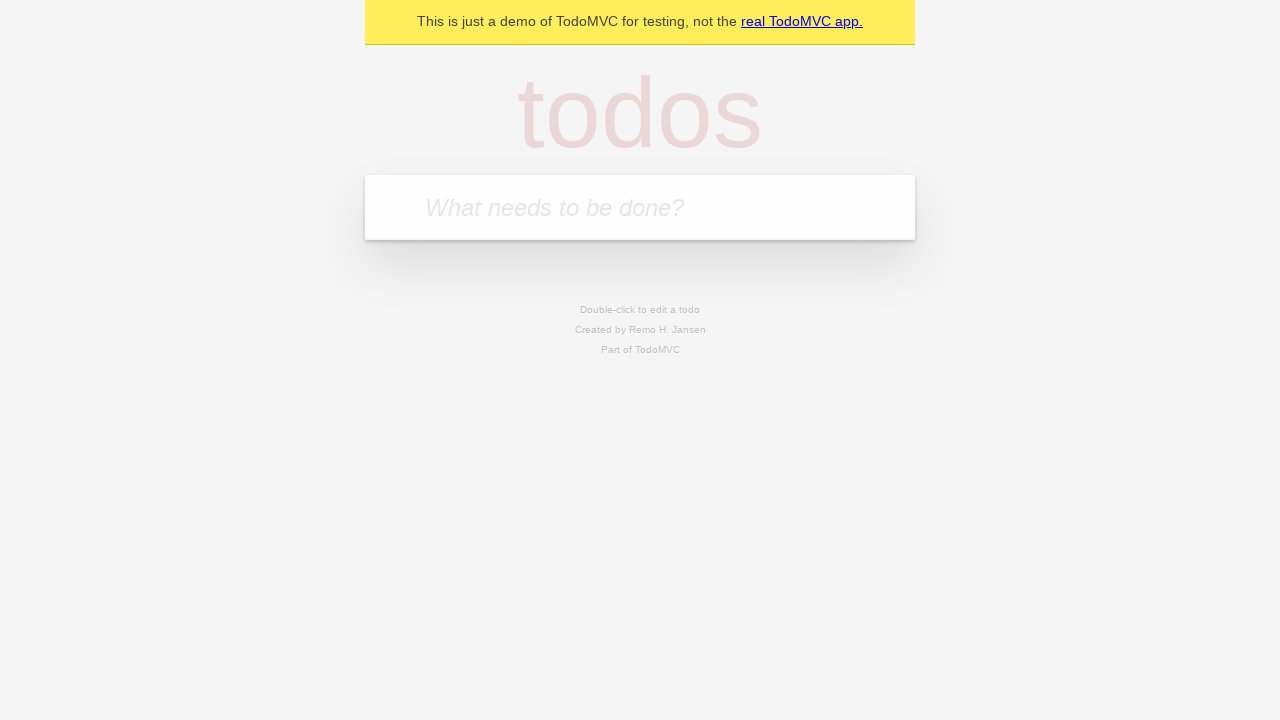

Filled new todo input with 'buy some cheese' on internal:attr=[placeholder="What needs to be done?"i]
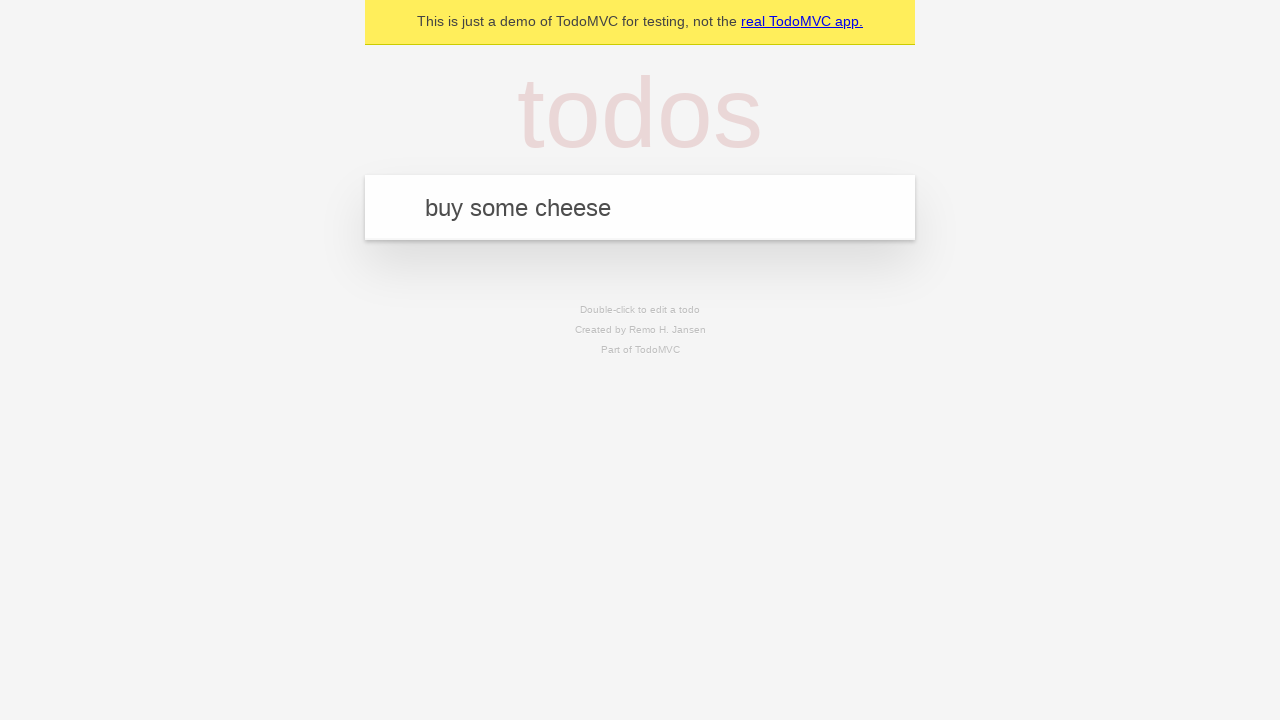

Pressed Enter to create todo 'buy some cheese' on internal:attr=[placeholder="What needs to be done?"i]
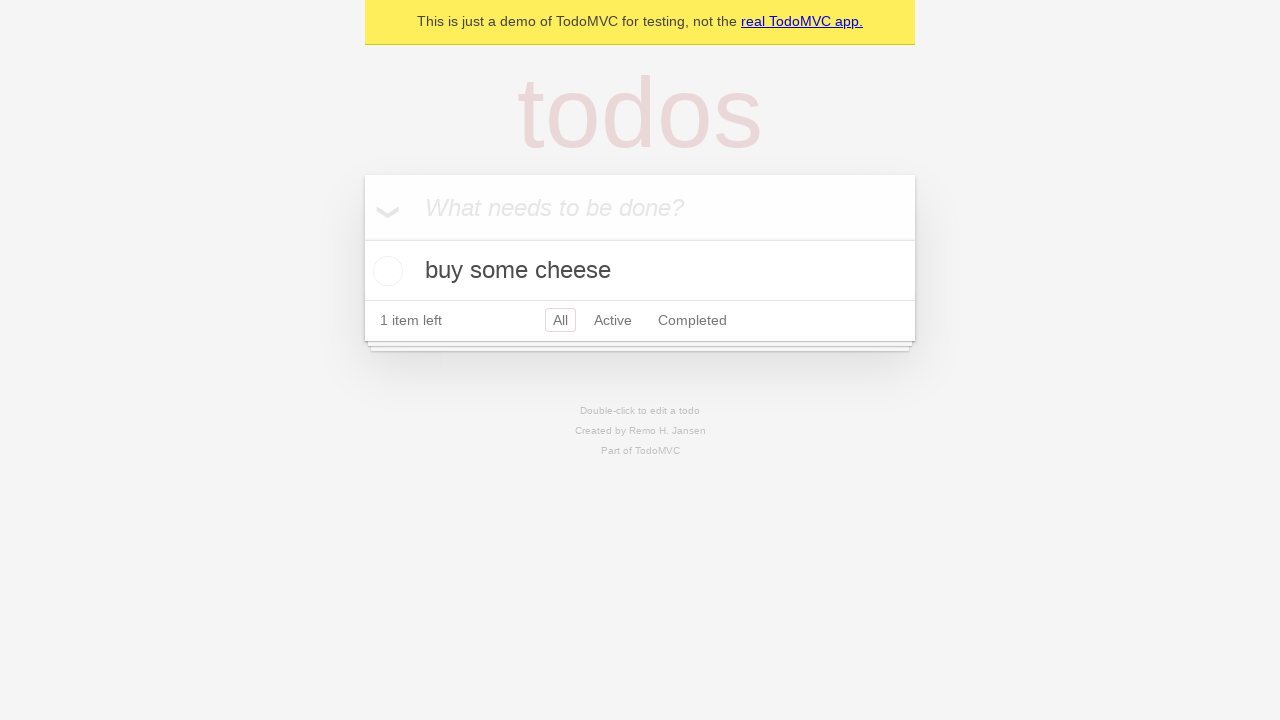

Filled new todo input with 'feed the cat' on internal:attr=[placeholder="What needs to be done?"i]
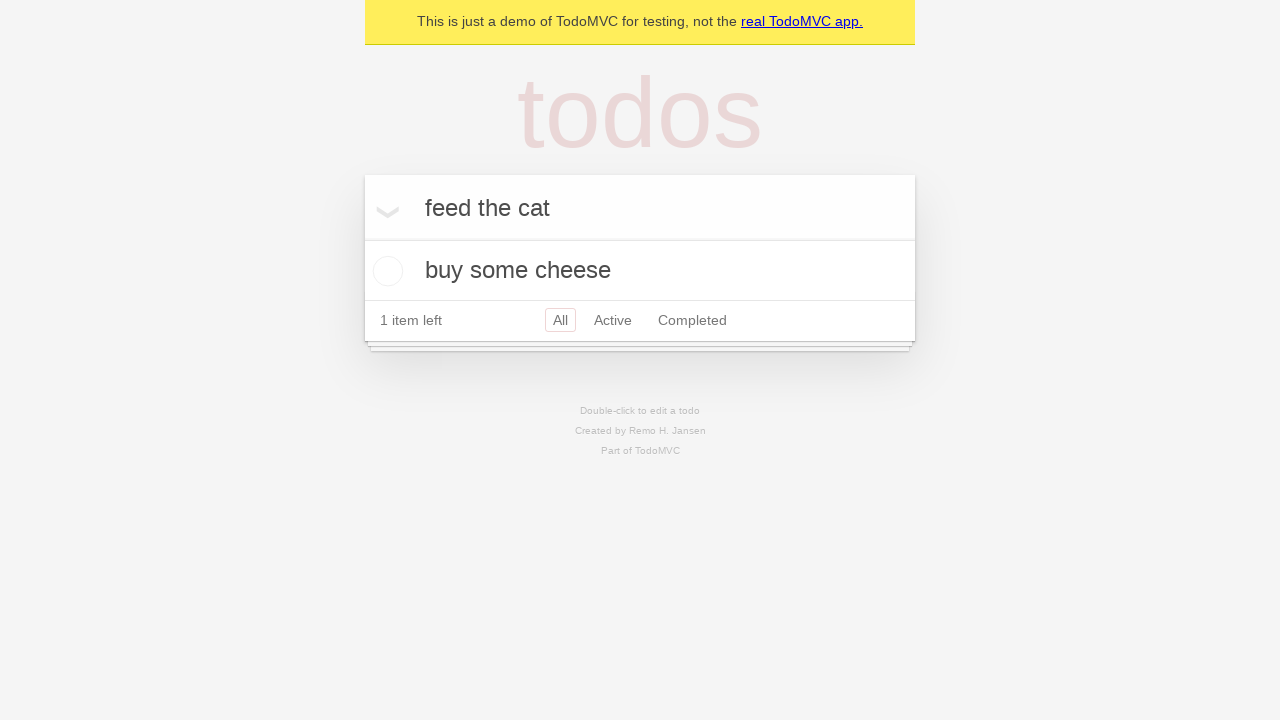

Pressed Enter to create todo 'feed the cat' on internal:attr=[placeholder="What needs to be done?"i]
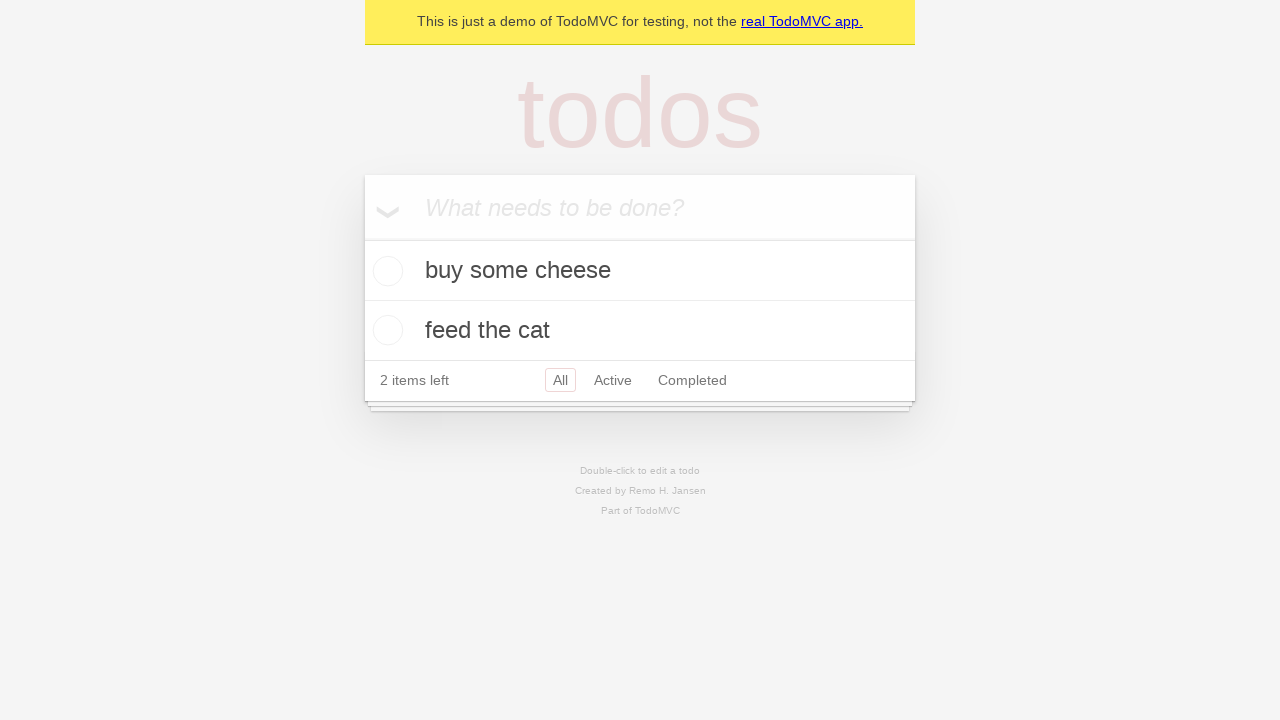

Filled new todo input with 'book a doctors appointment' on internal:attr=[placeholder="What needs to be done?"i]
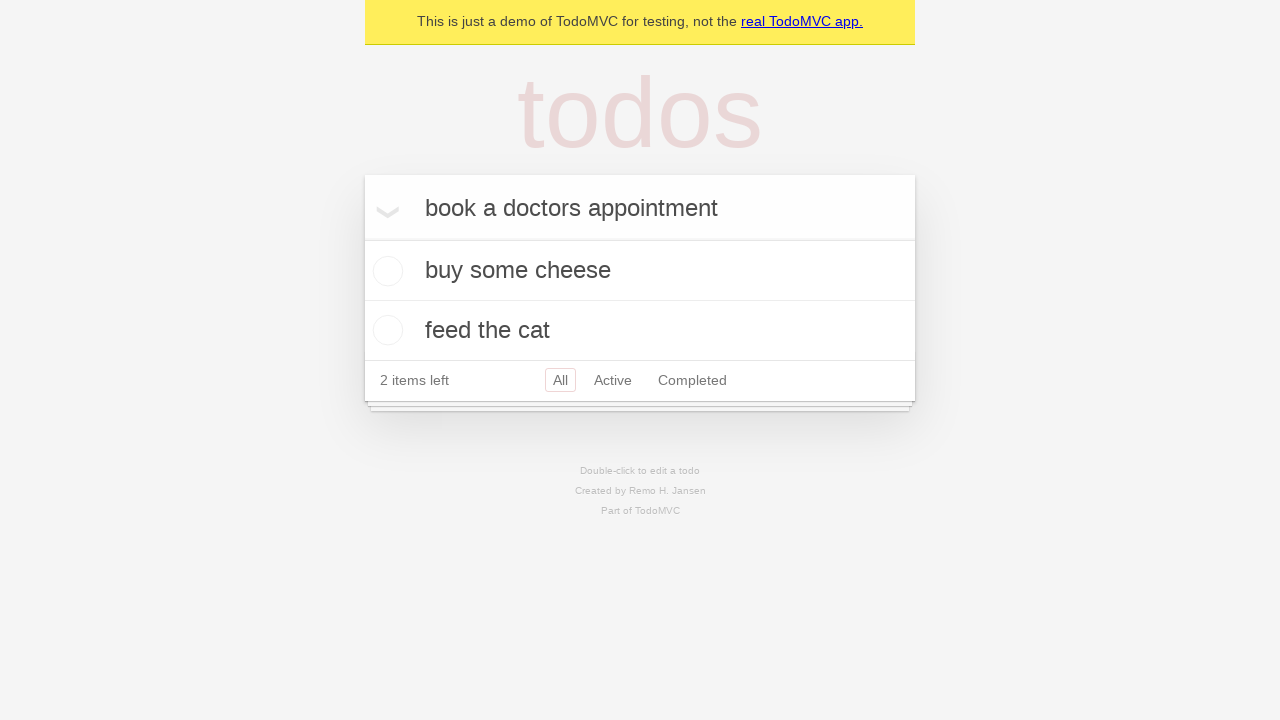

Pressed Enter to create todo 'book a doctors appointment' on internal:attr=[placeholder="What needs to be done?"i]
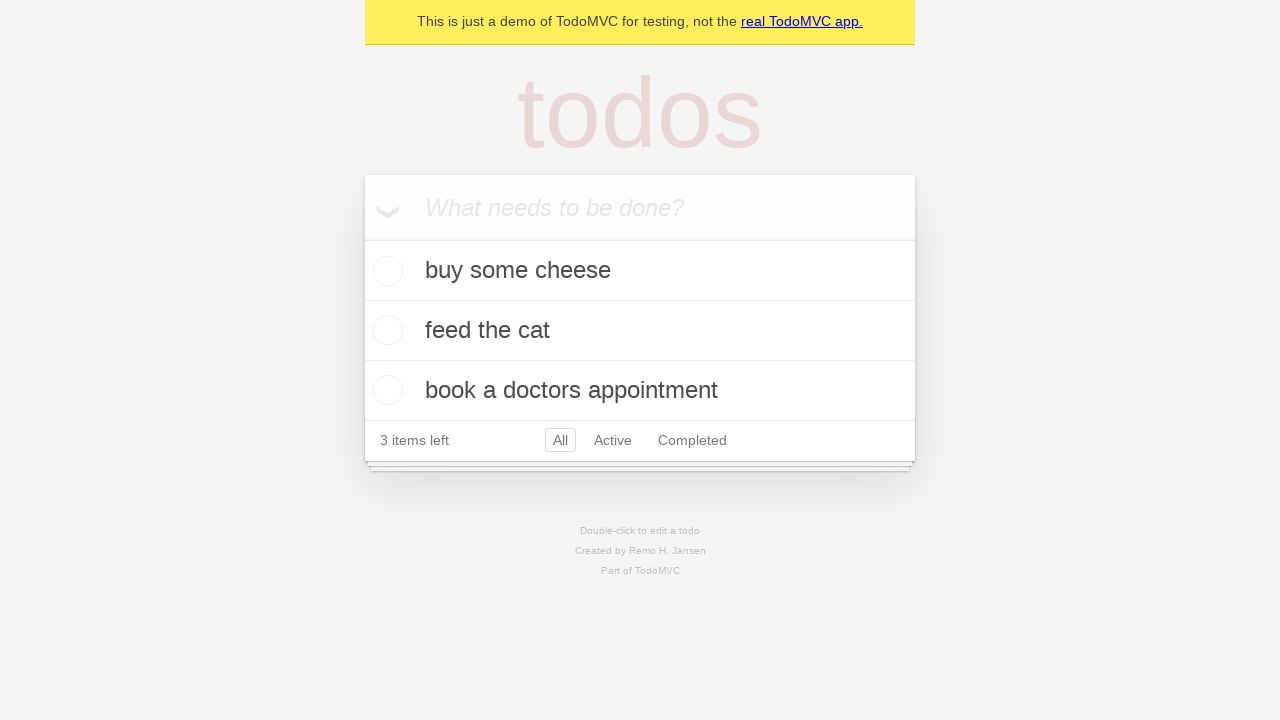

Double-clicked second todo item to enter edit mode at (640, 331) on internal:testid=[data-testid="todo-item"s] >> nth=1
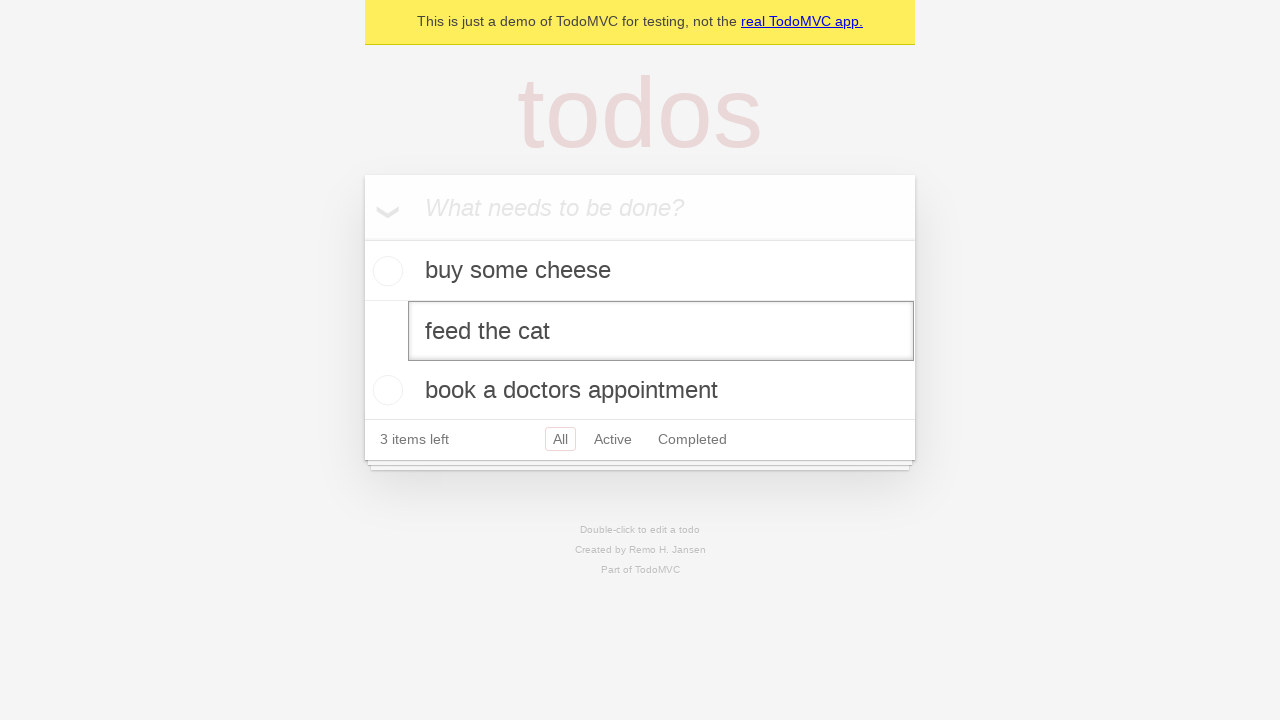

Filled edit textbox with text containing leading and trailing whitespace on internal:testid=[data-testid="todo-item"s] >> nth=1 >> internal:role=textbox[nam
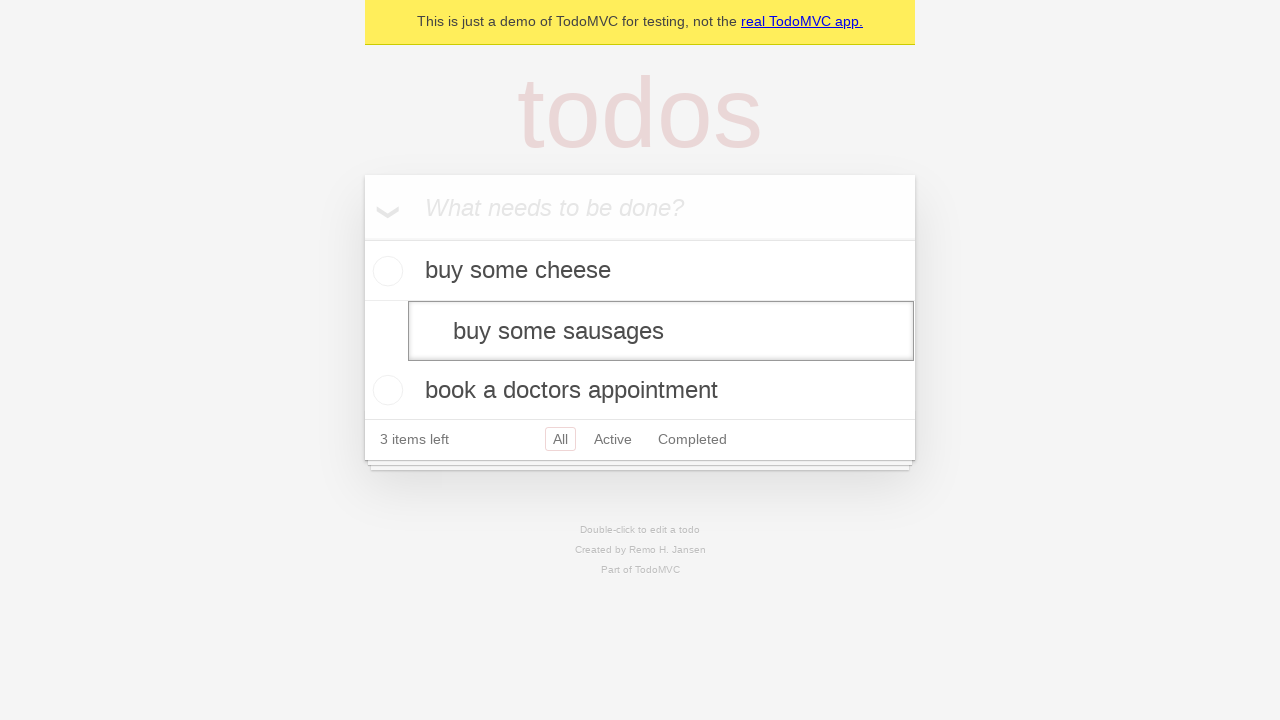

Pressed Enter to confirm edited todo, text should be trimmed on internal:testid=[data-testid="todo-item"s] >> nth=1 >> internal:role=textbox[nam
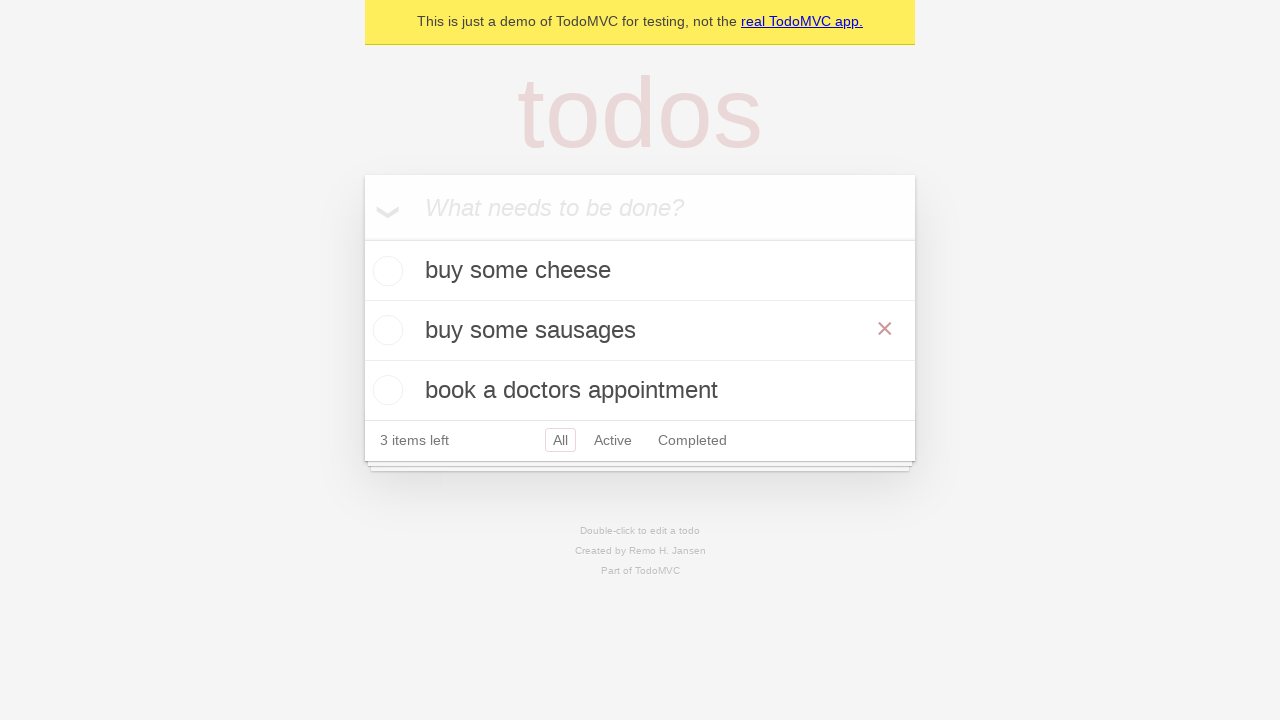

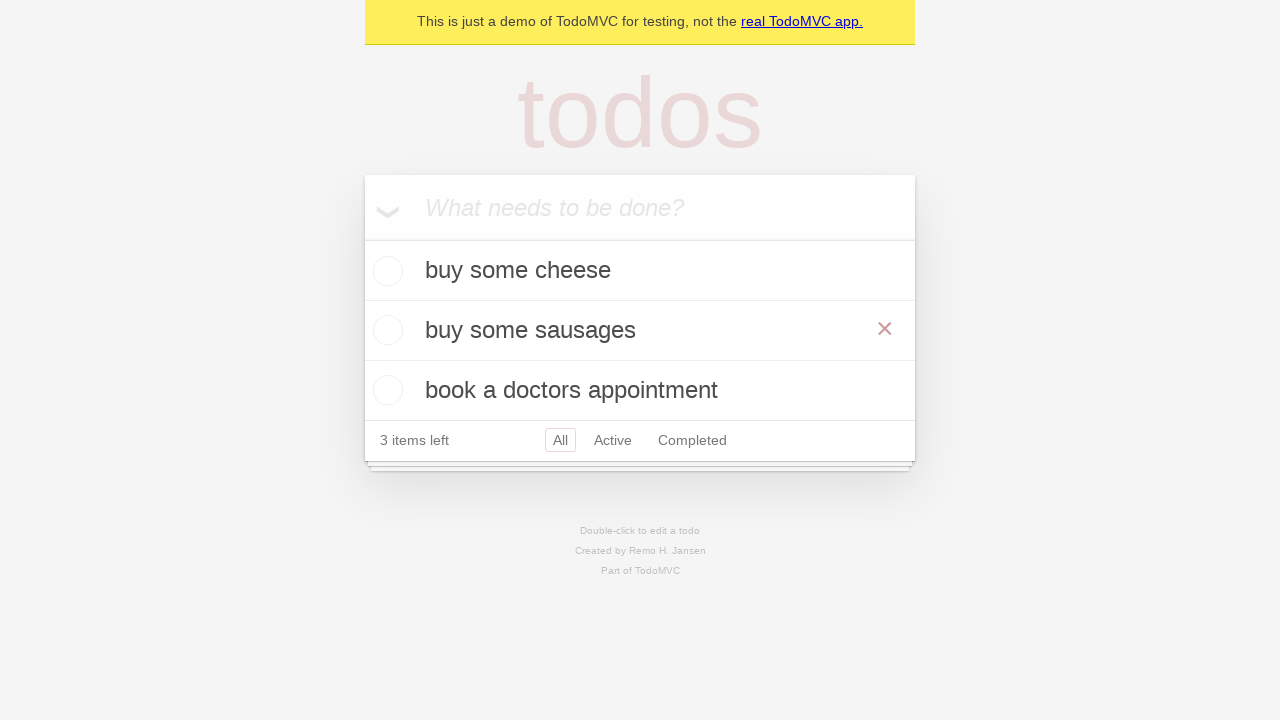